Tests DuckDuckGo search functionality by entering "webdriver" as a search query and verifying the page title changes to include the search term.

Starting URL: https://duckduckgo.com/

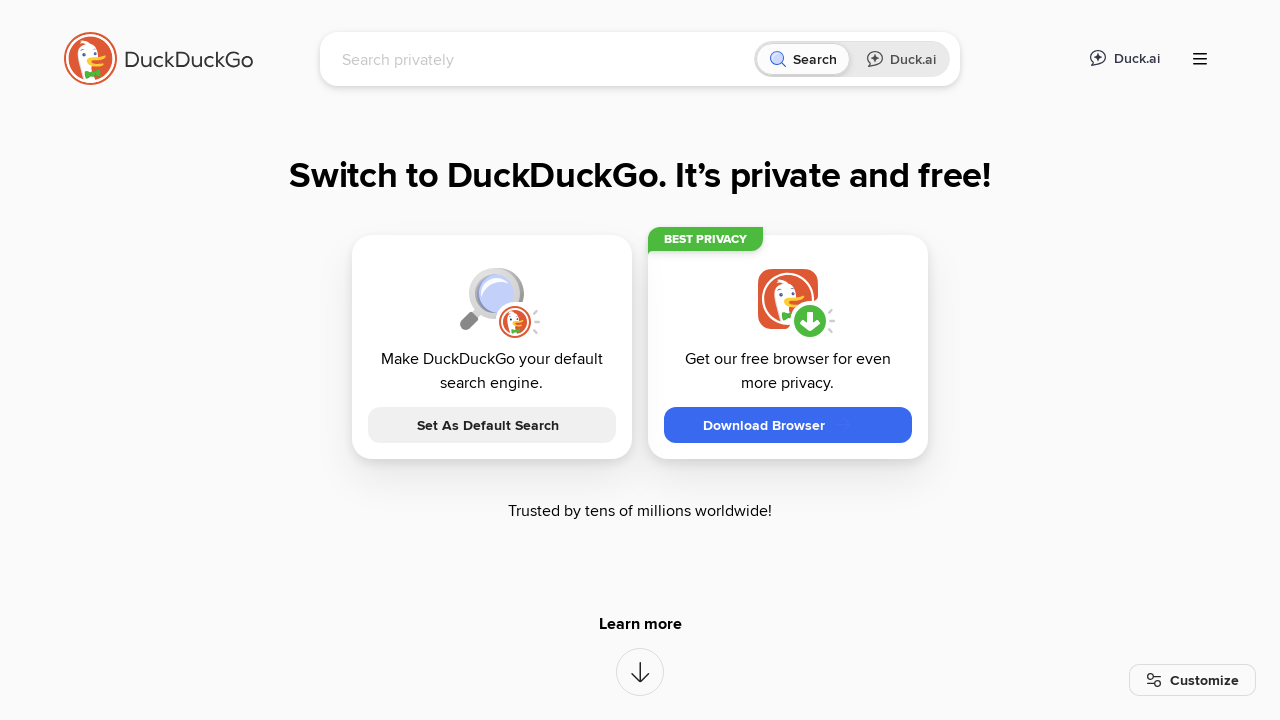

Filled search box with 'webdriver' query on input[name='q']
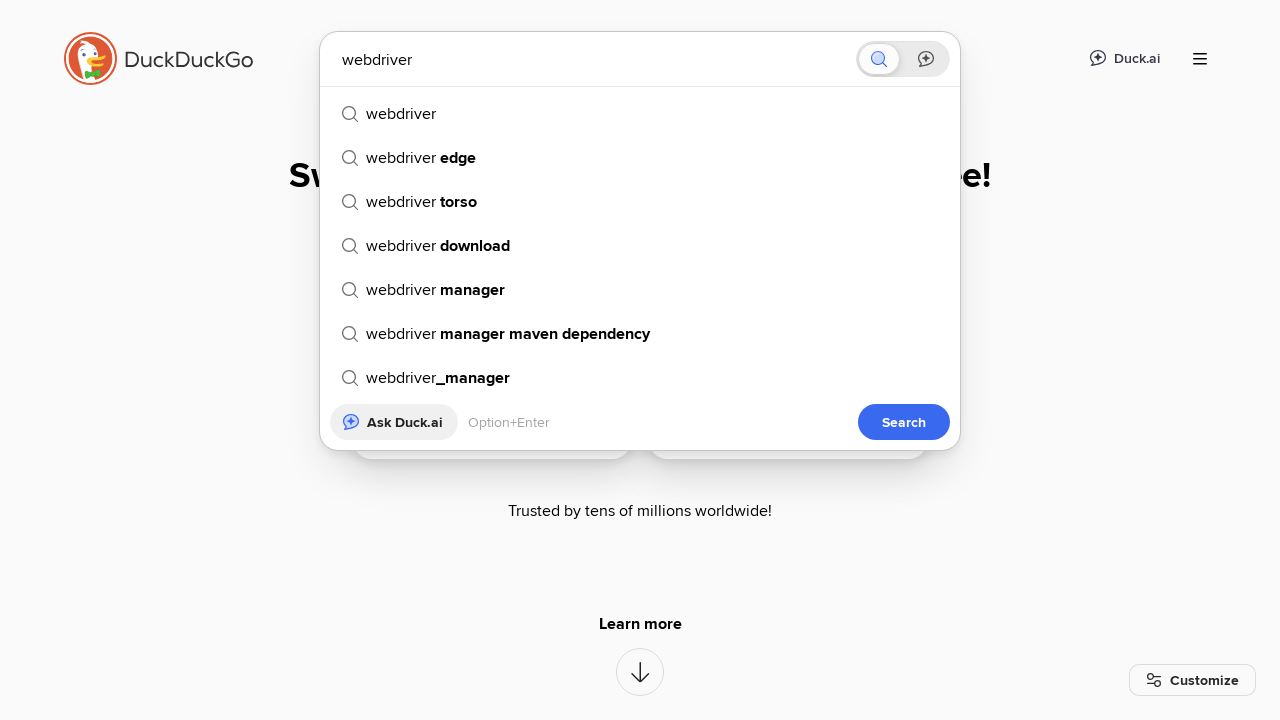

Pressed Enter to submit search on input[name='q']
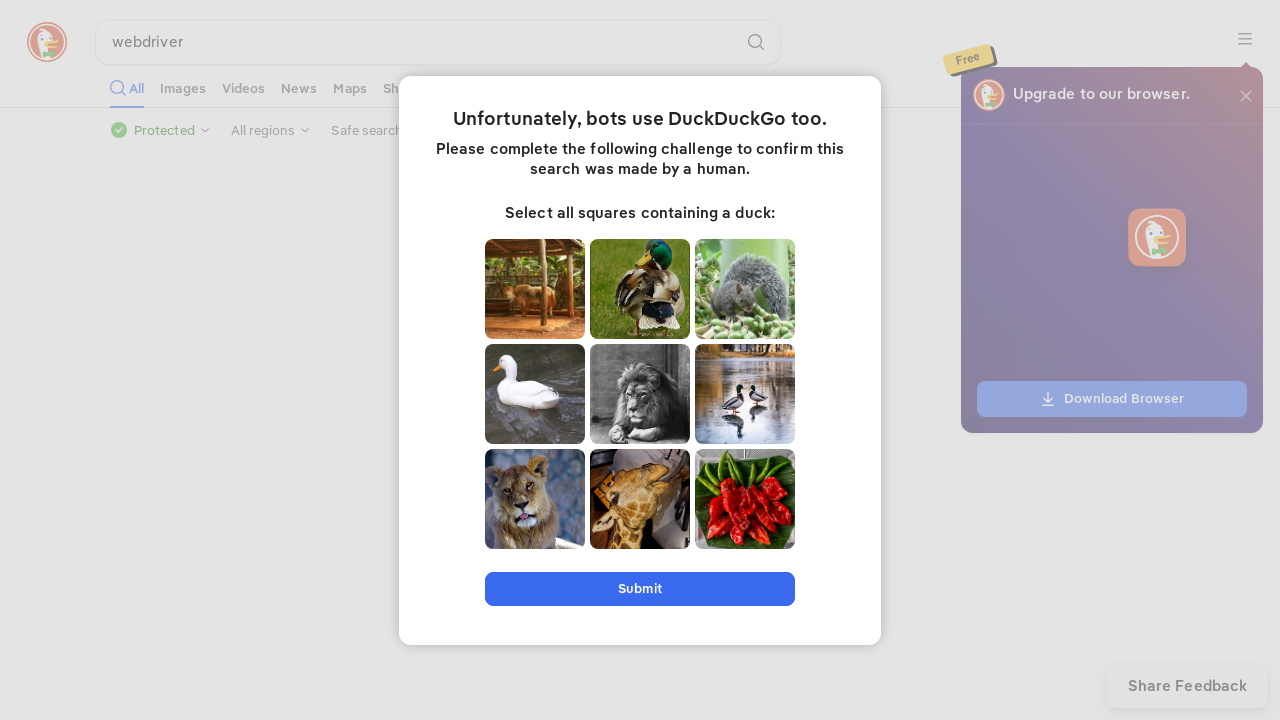

Page title changed to 'webdriver at DuckDuckGo'
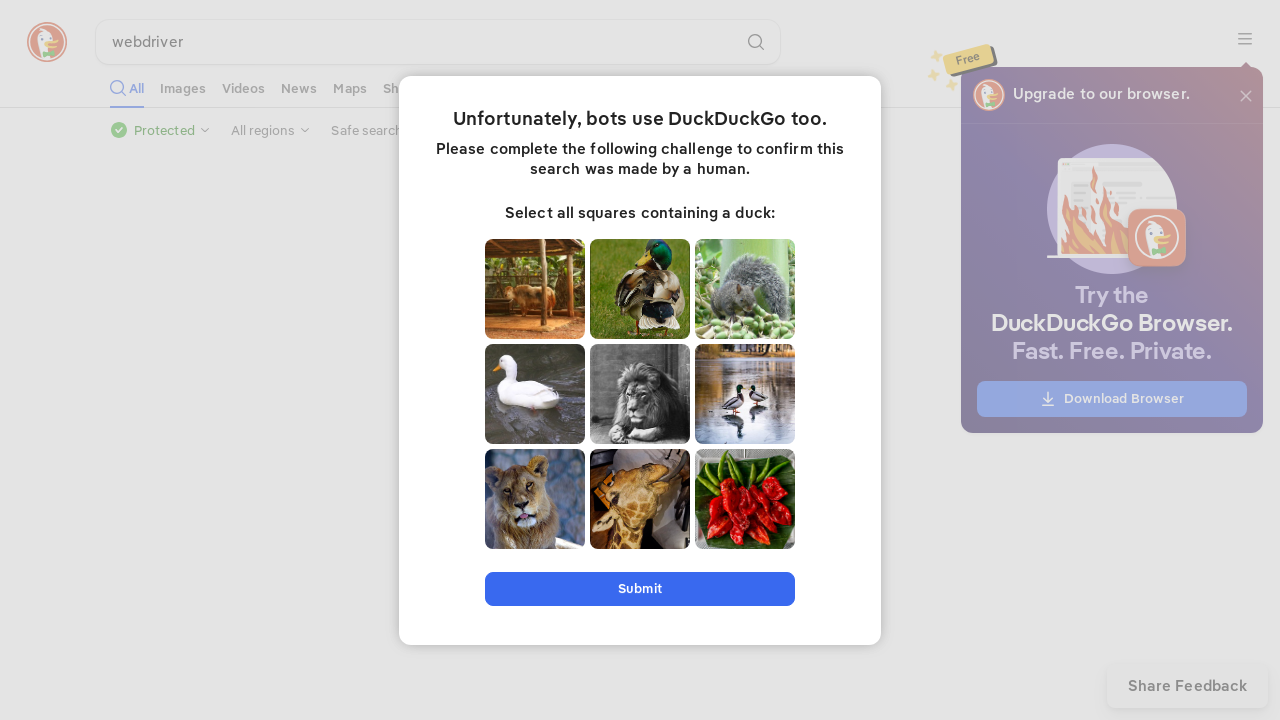

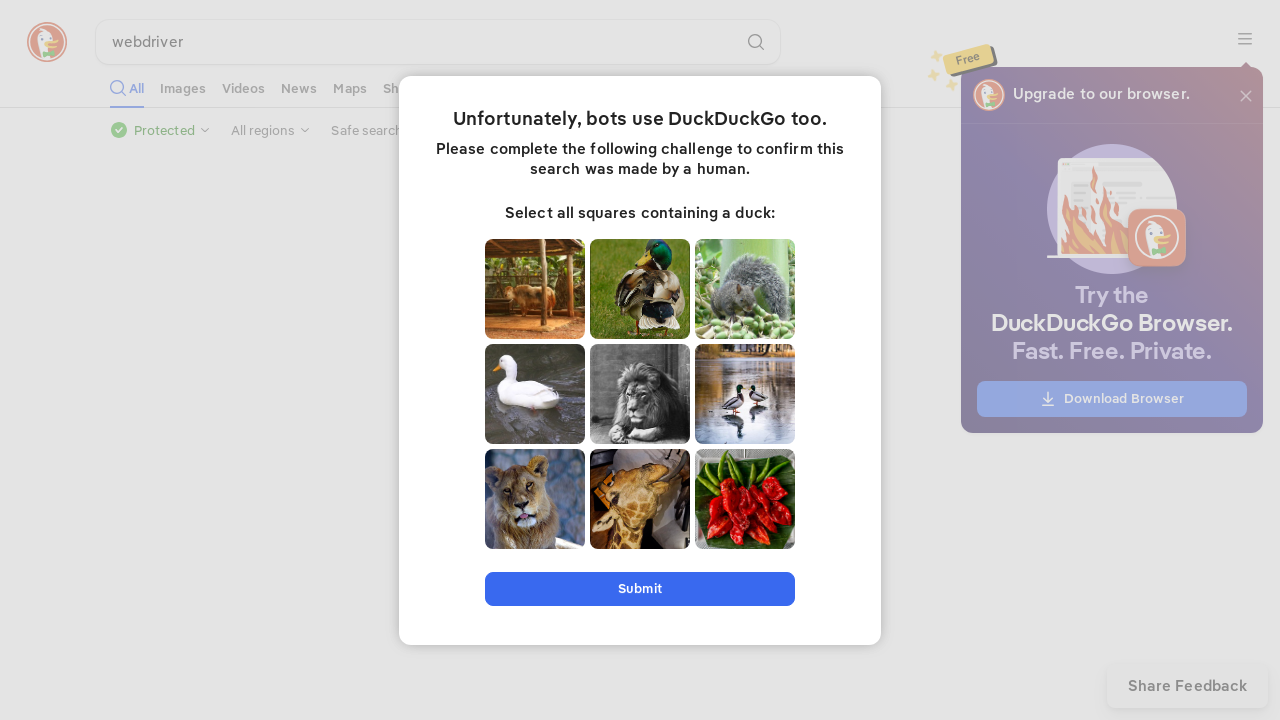